Tests A/B test opt-out by first visiting the main site, adding an opt-out cookie, then navigating to the A/B test page to verify the opt-out is effective.

Starting URL: http://the-internet.herokuapp.com

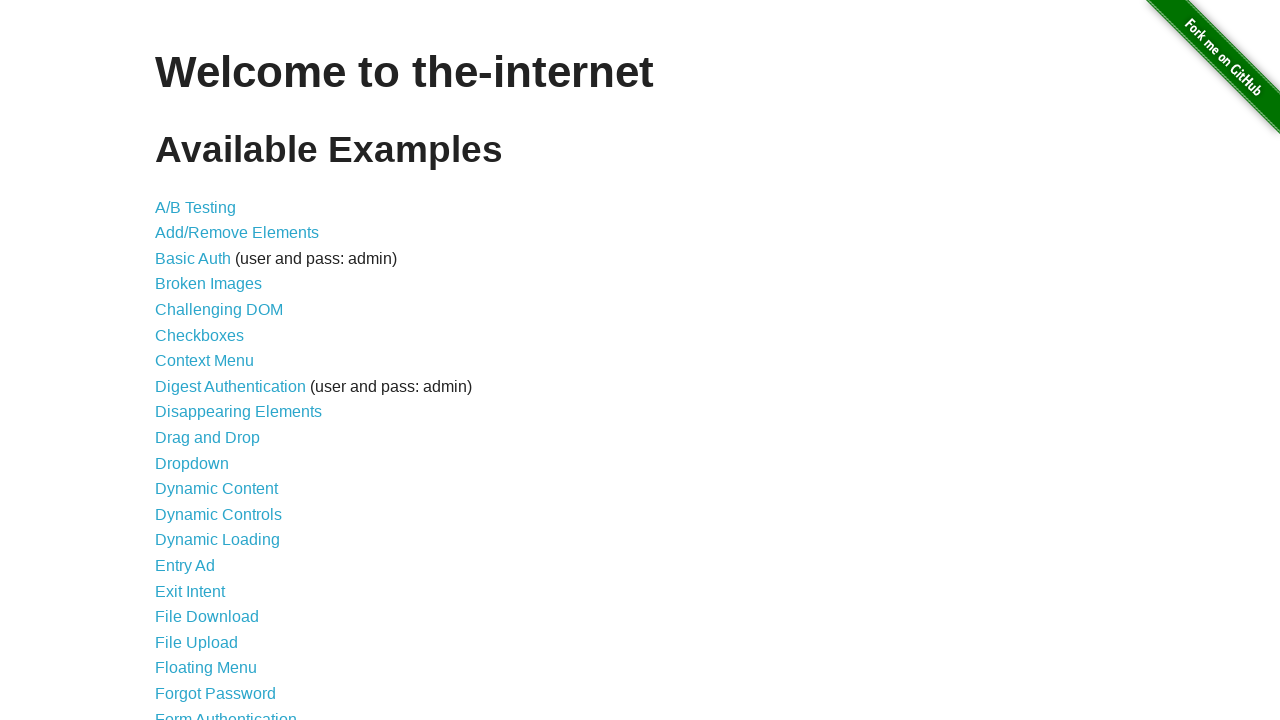

Added optimizelyOptOut cookie to opt out of A/B test
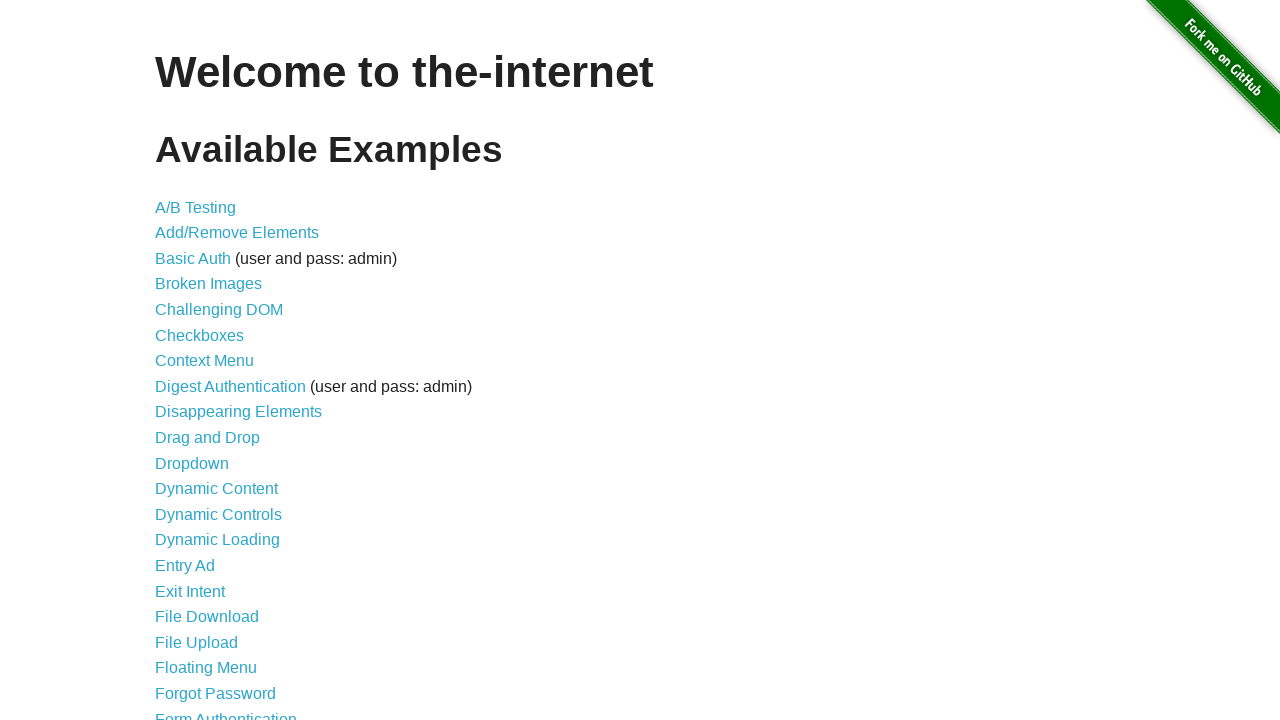

Navigated to A/B test page
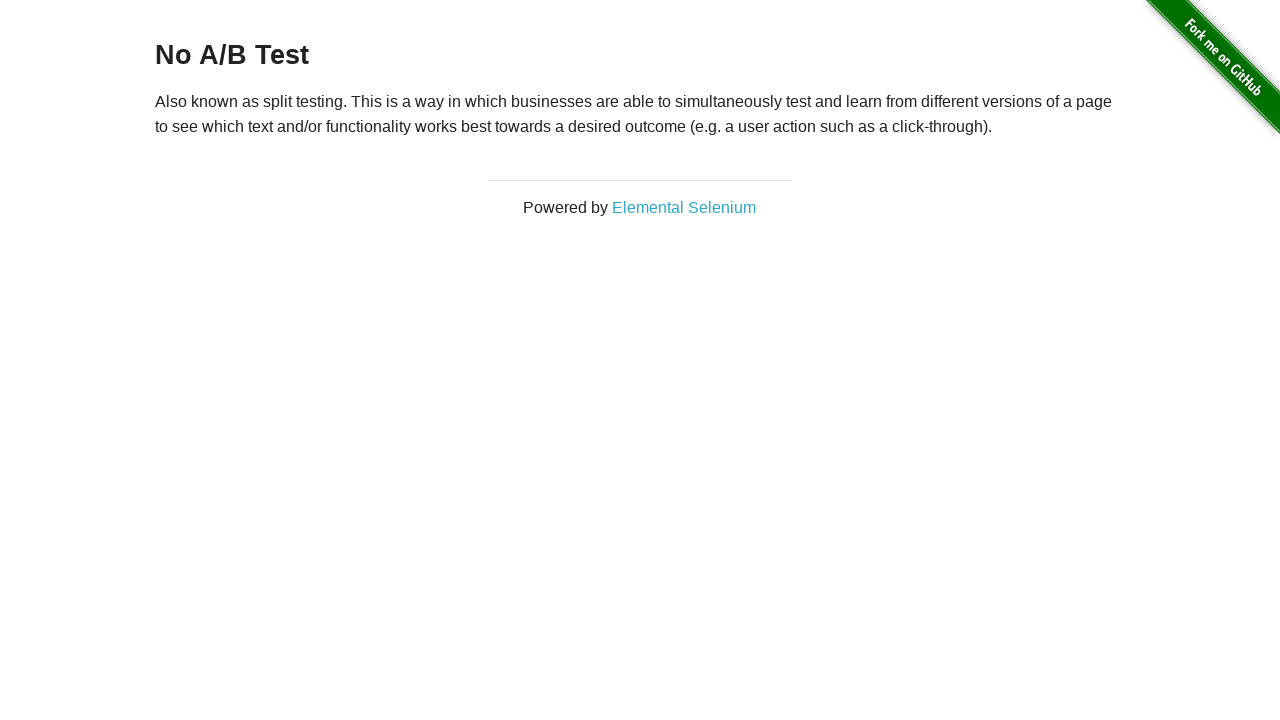

Retrieved heading text from page
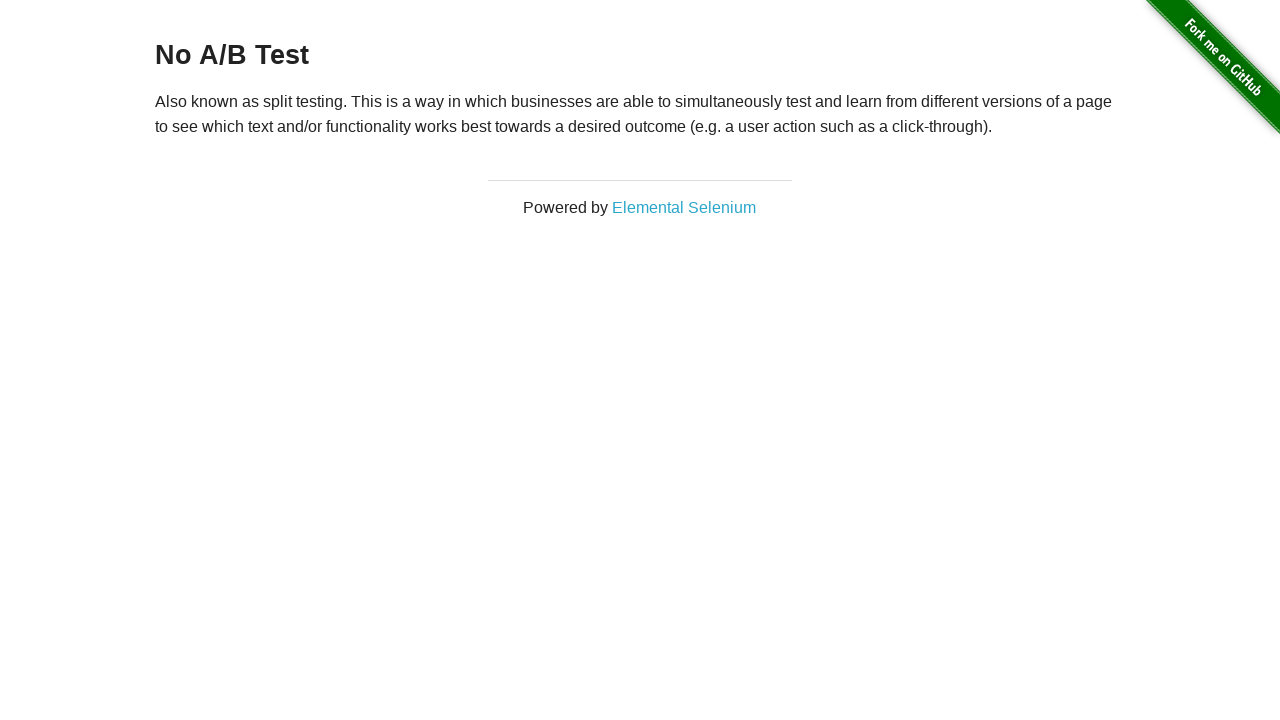

Verified opt-out was effective - heading confirms 'No A/B Test'
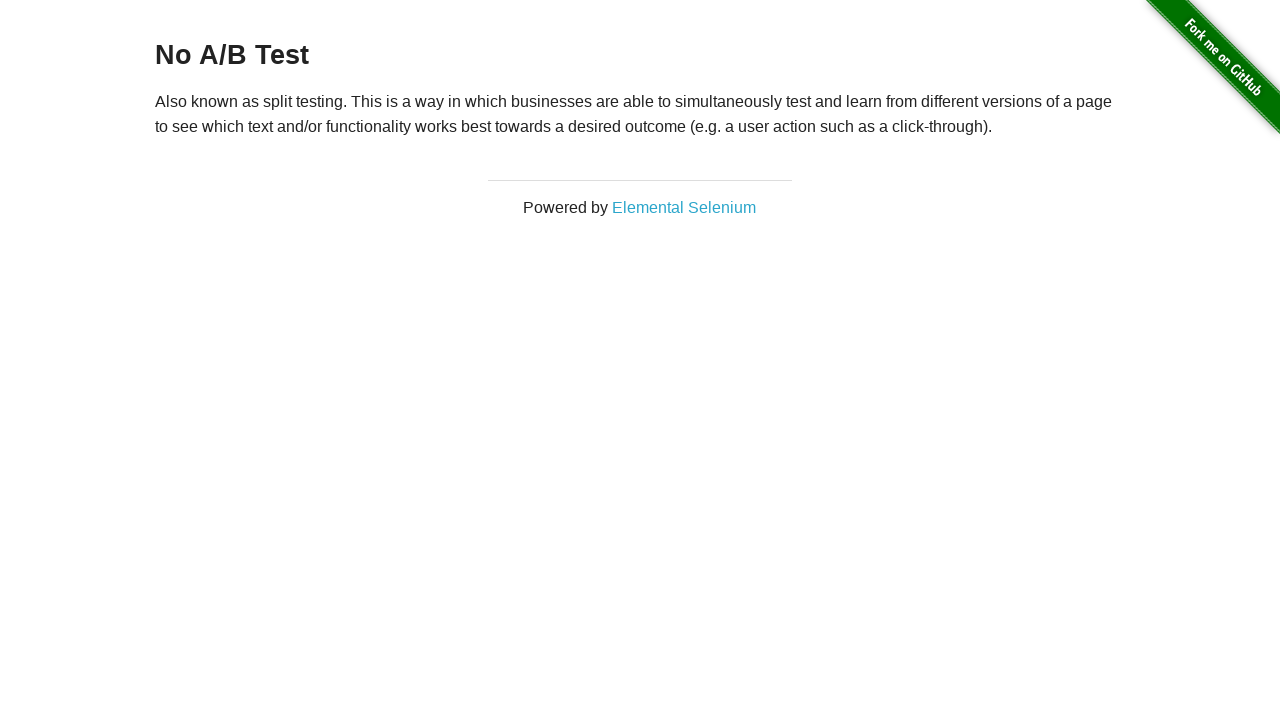

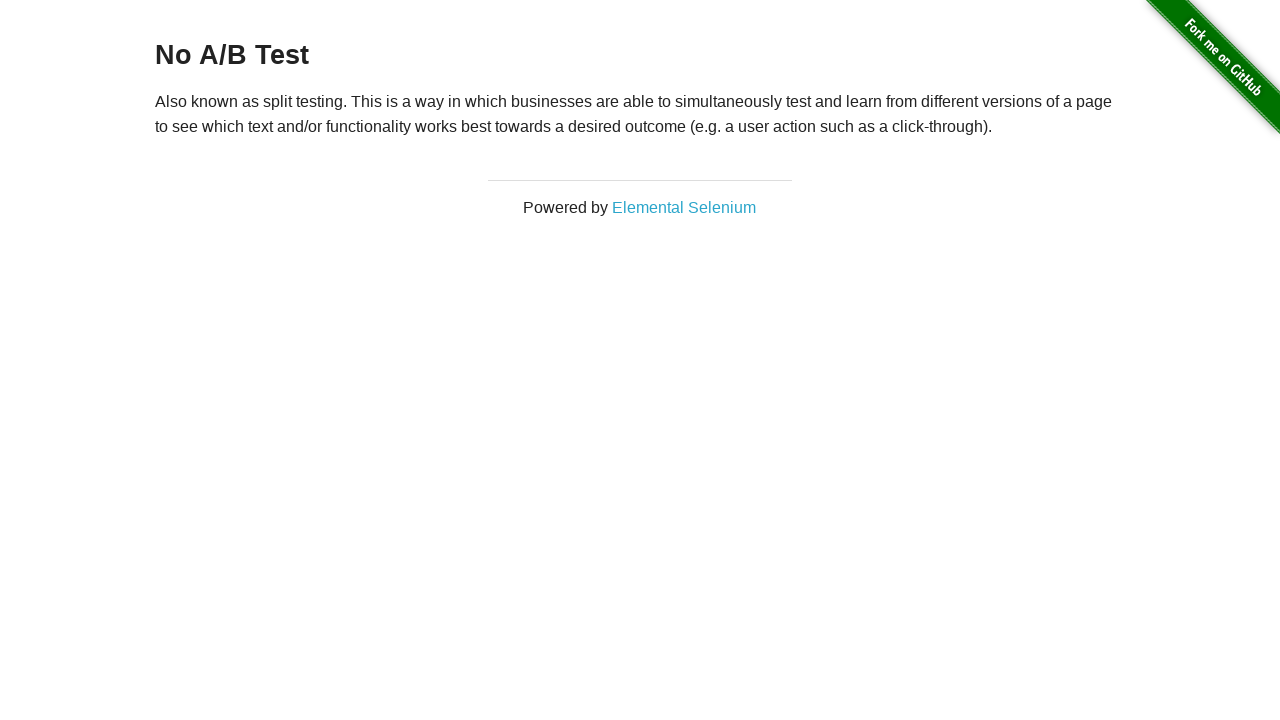